Tests simple alert handling by clicking an alert button and accepting the dialog

Starting URL: https://demoqa.com/alerts

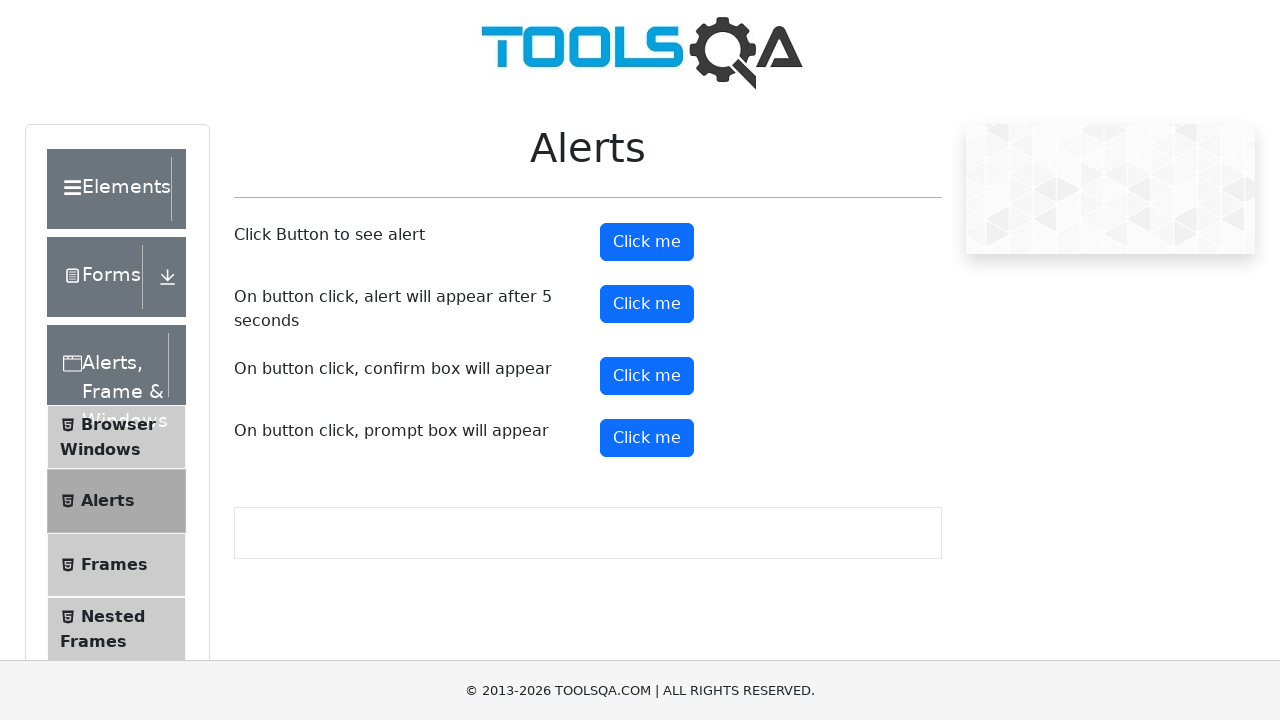

Set up dialog handler to accept all alerts
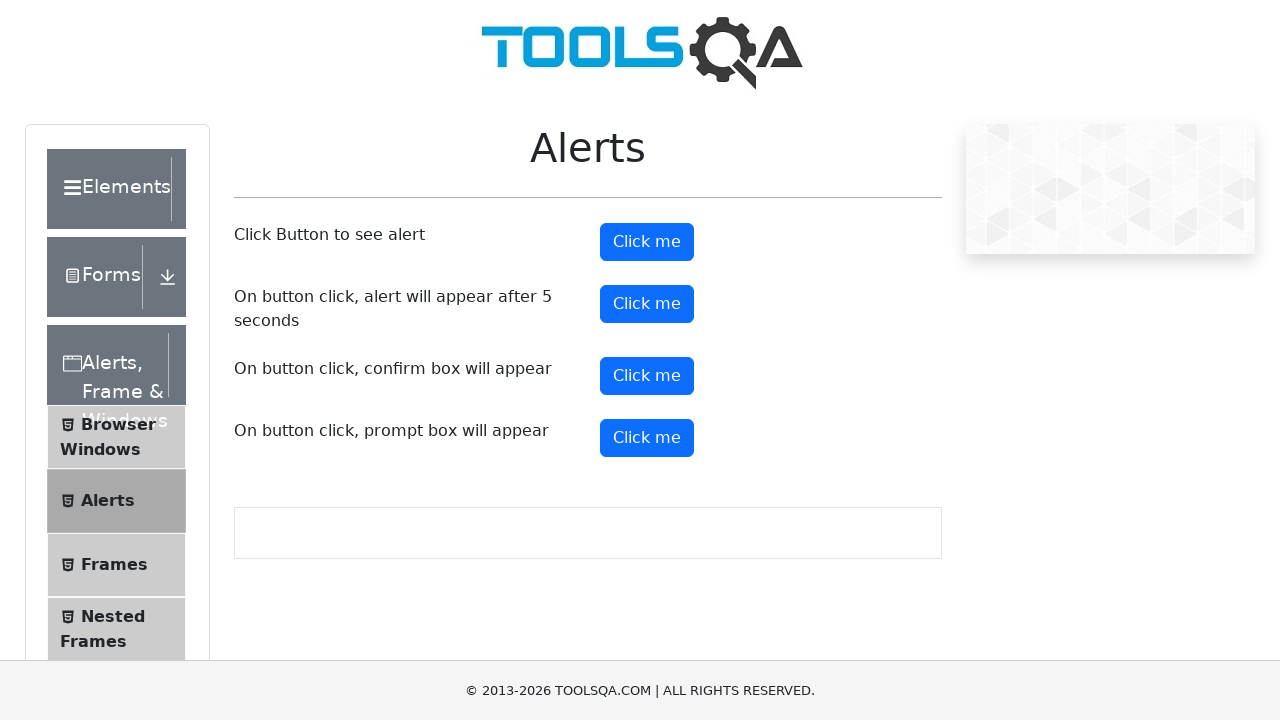

Clicked alert button to trigger simple alert at (647, 242) on #alertButton
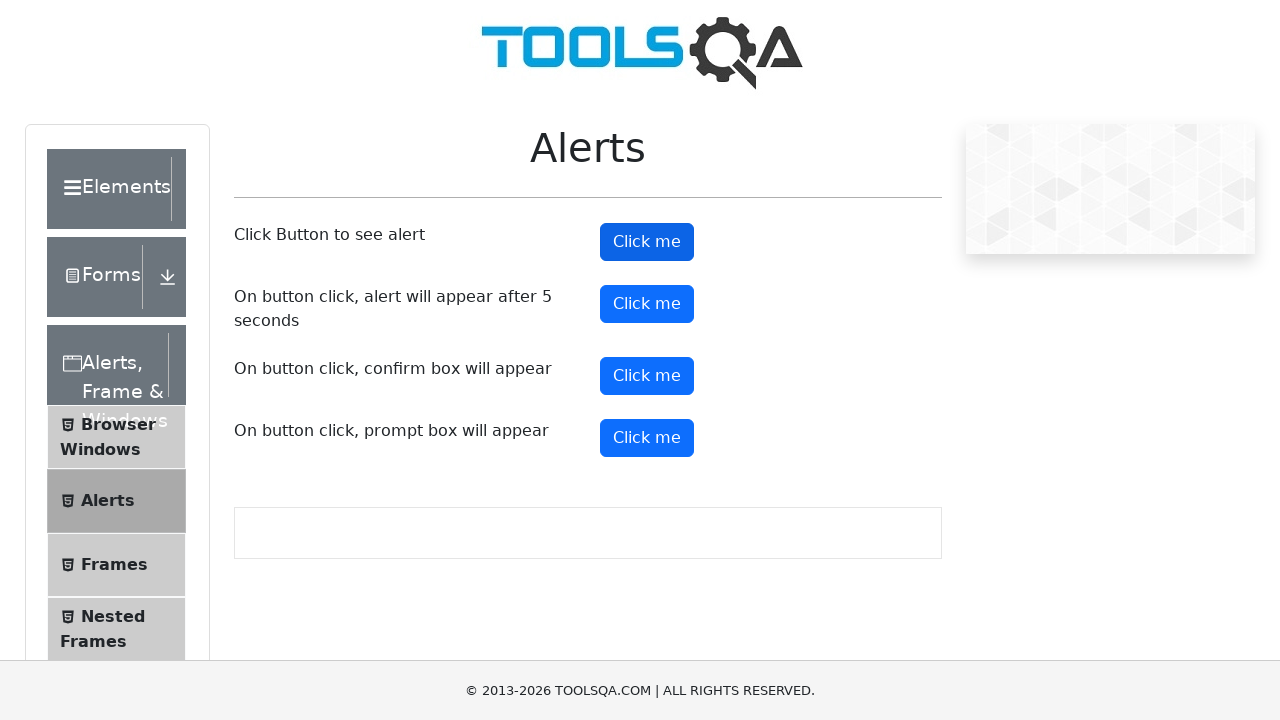

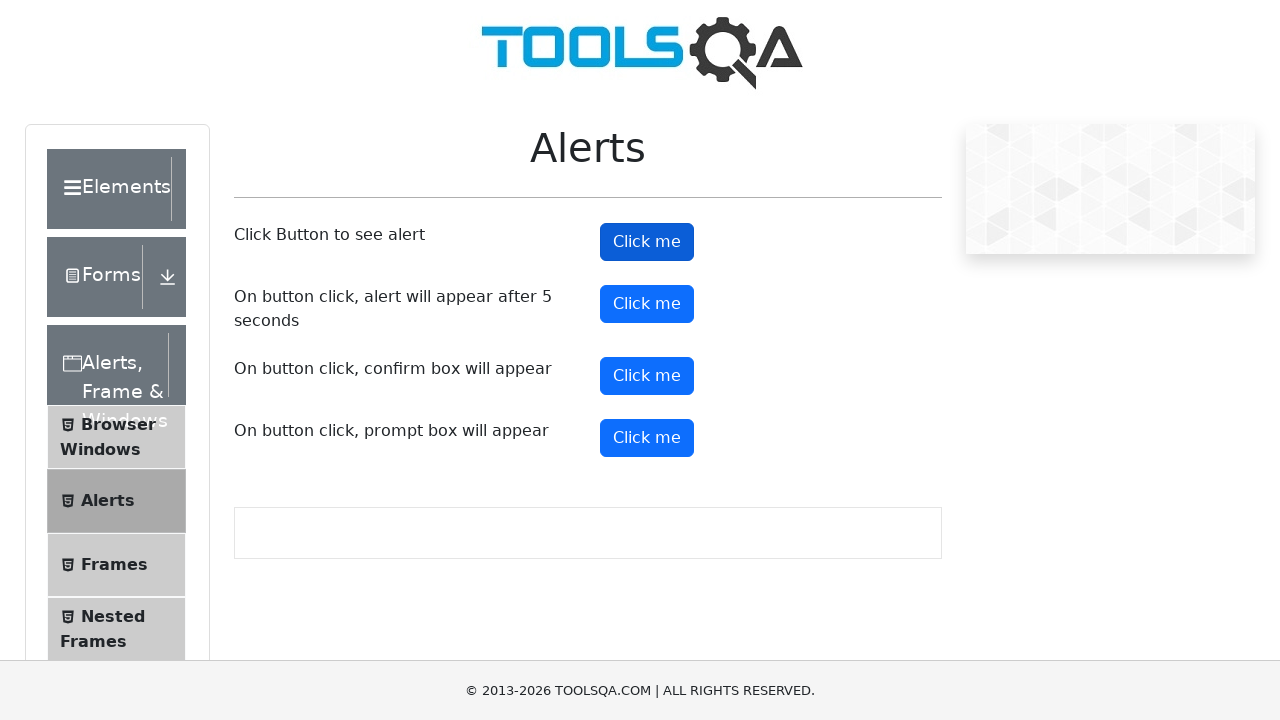